Tests that edits are saved when the input field loses focus (blur event)

Starting URL: https://demo.playwright.dev/todomvc

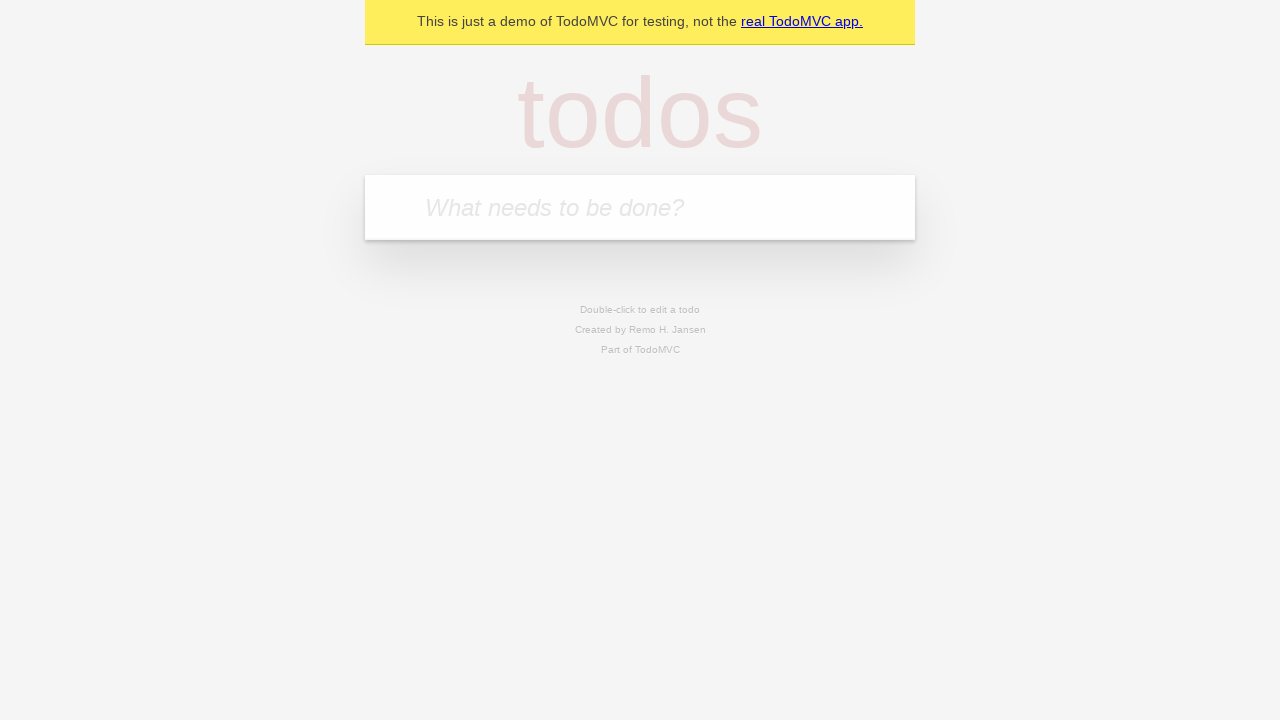

Filled first todo input with 'buy some cheese' on internal:attr=[placeholder="What needs to be done?"i]
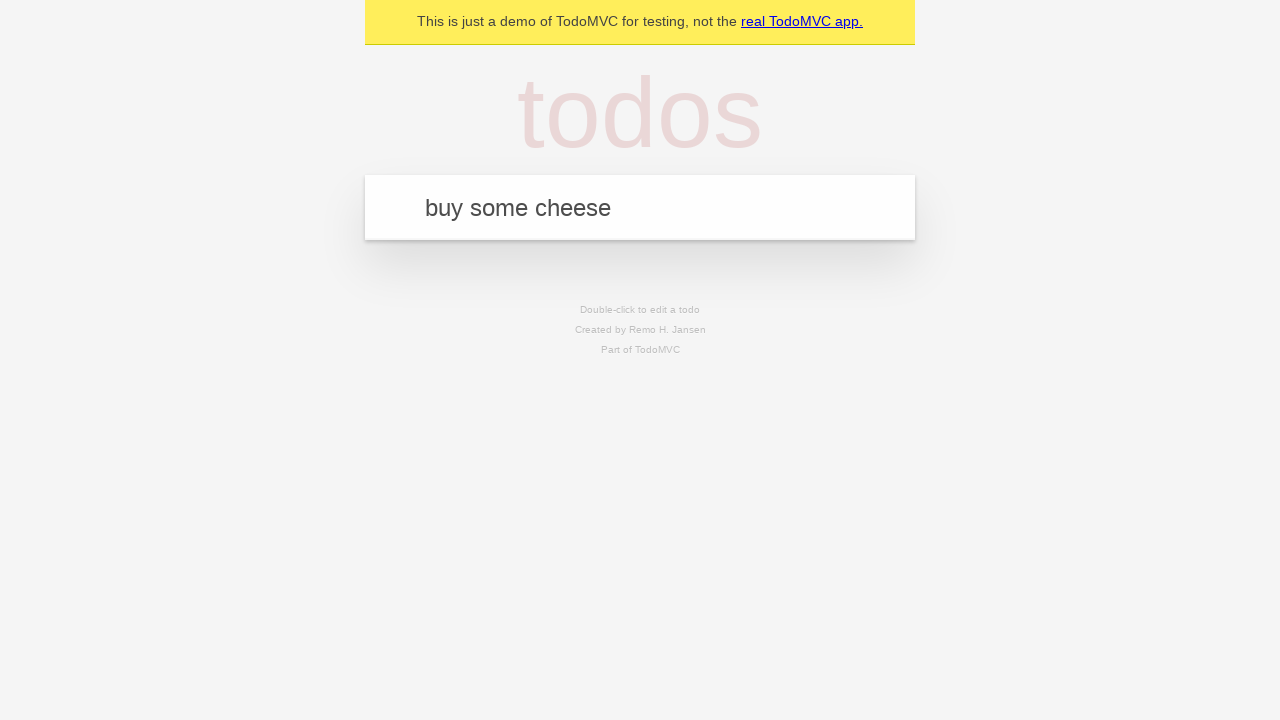

Pressed Enter to create first todo on internal:attr=[placeholder="What needs to be done?"i]
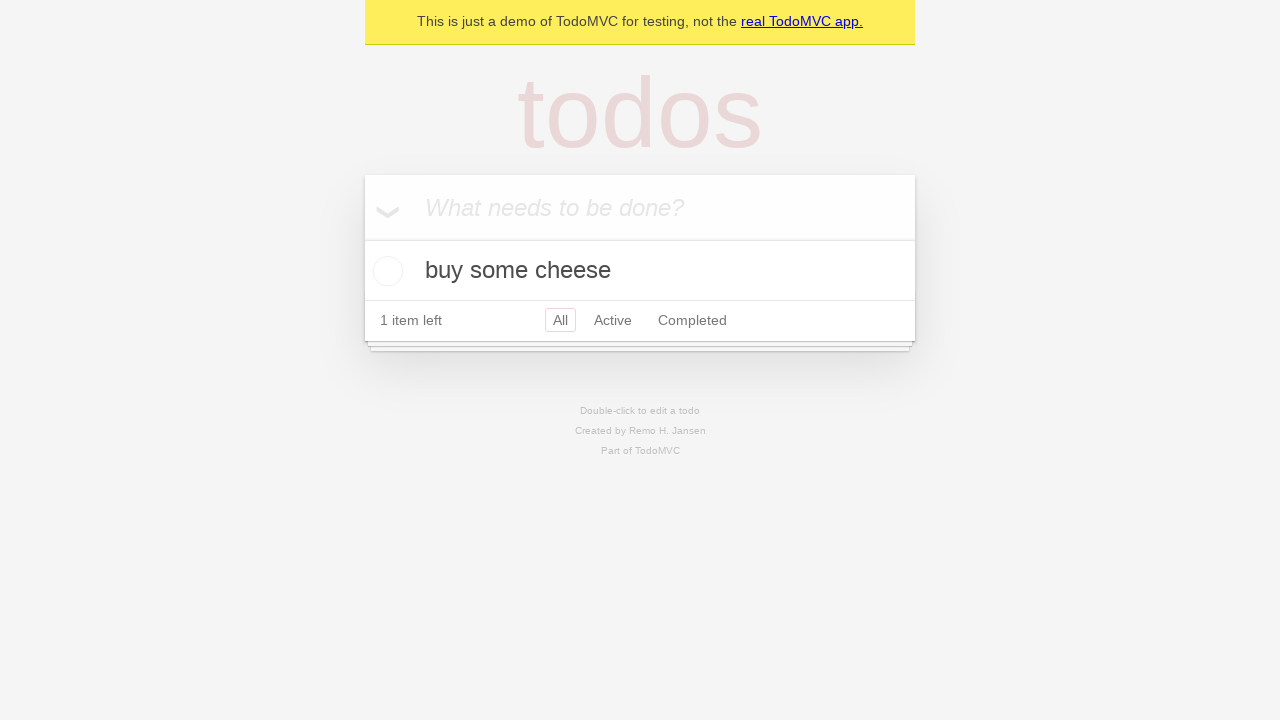

Filled second todo input with 'feed the cat' on internal:attr=[placeholder="What needs to be done?"i]
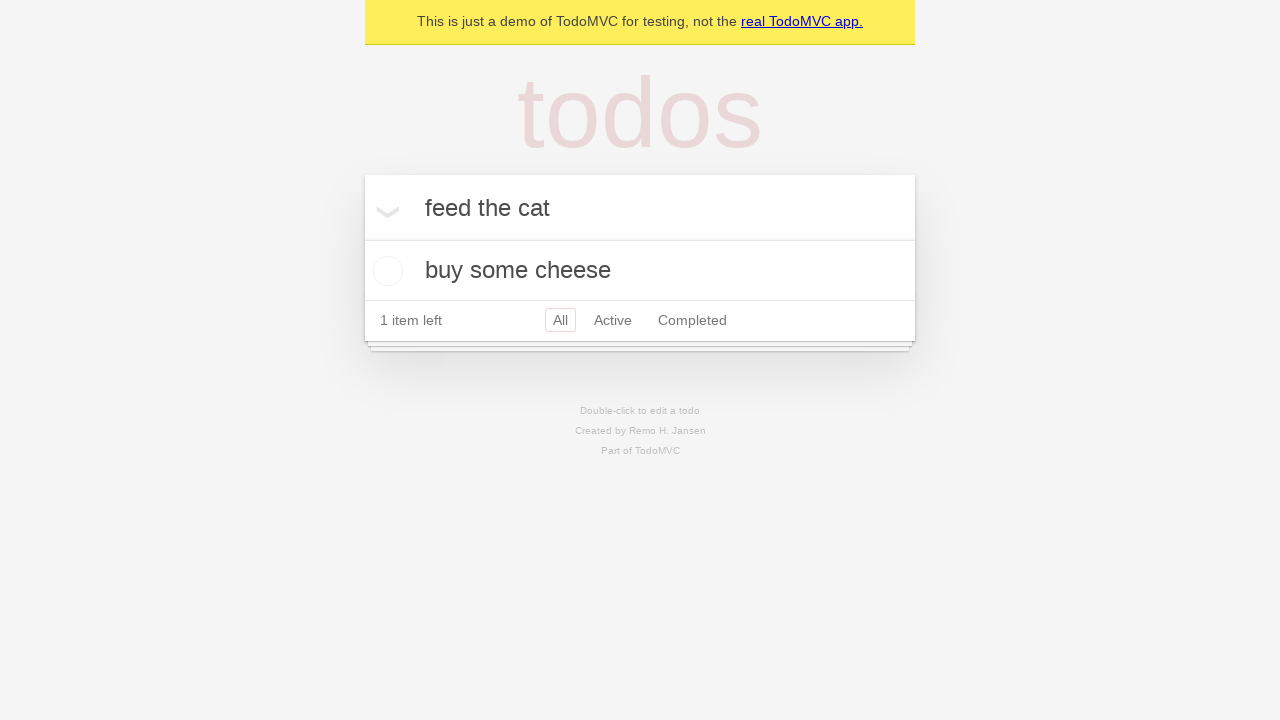

Pressed Enter to create second todo on internal:attr=[placeholder="What needs to be done?"i]
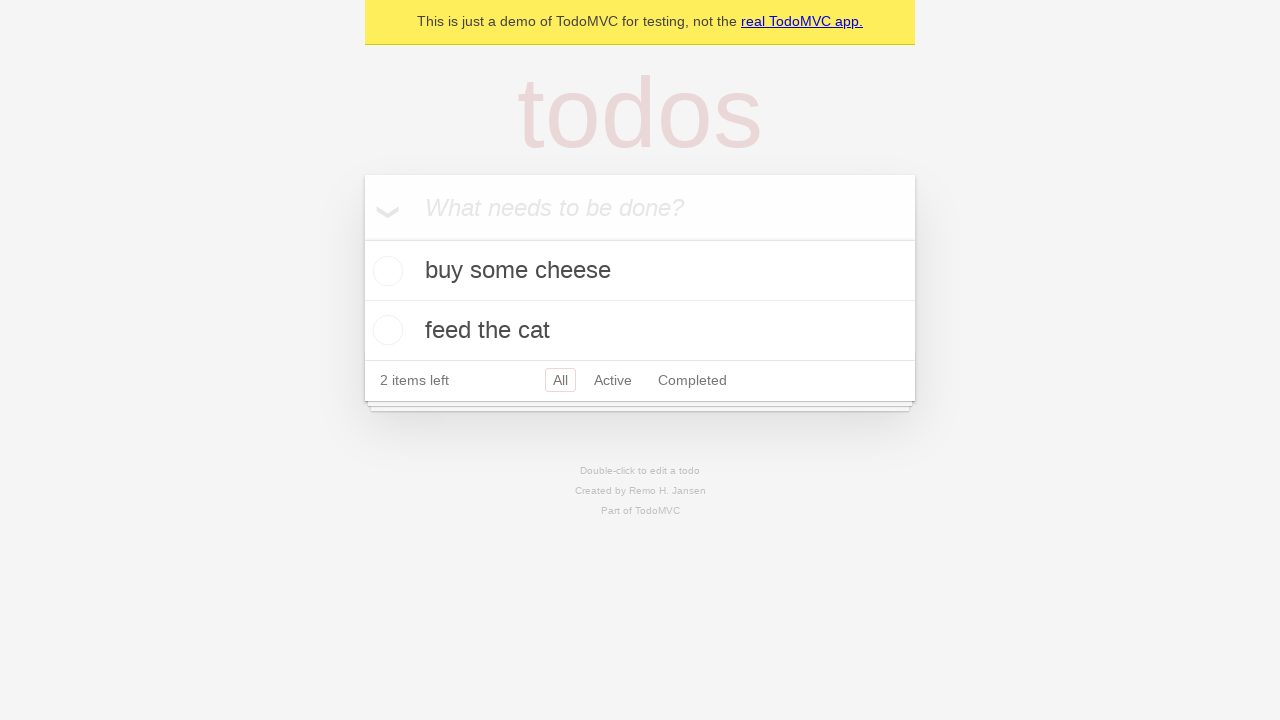

Filled third todo input with 'book a doctors appointment' on internal:attr=[placeholder="What needs to be done?"i]
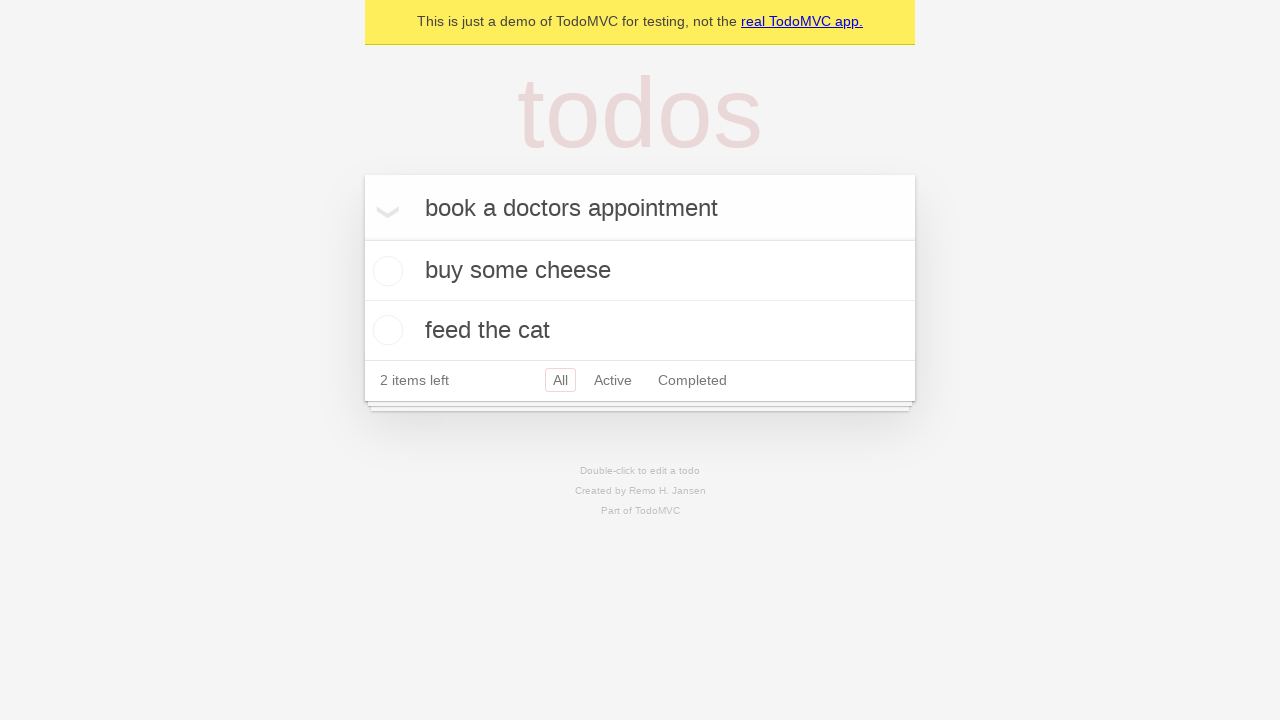

Pressed Enter to create third todo on internal:attr=[placeholder="What needs to be done?"i]
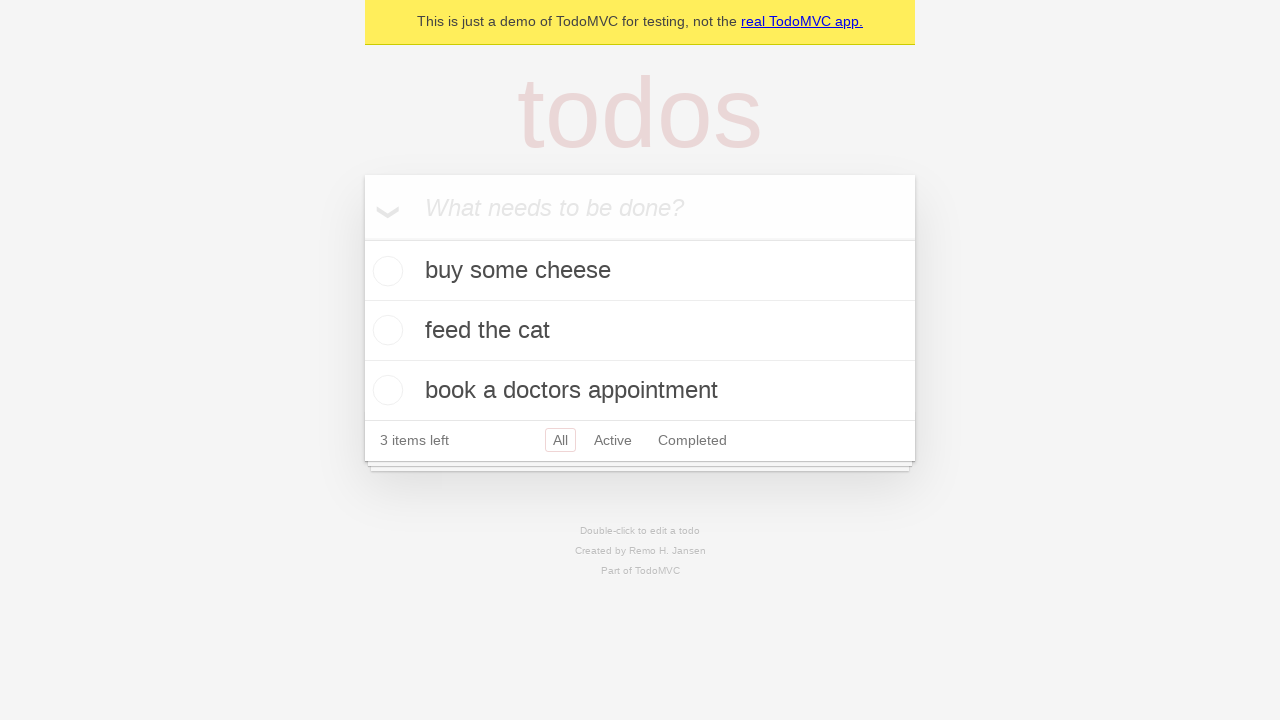

Waited for third todo item to appear
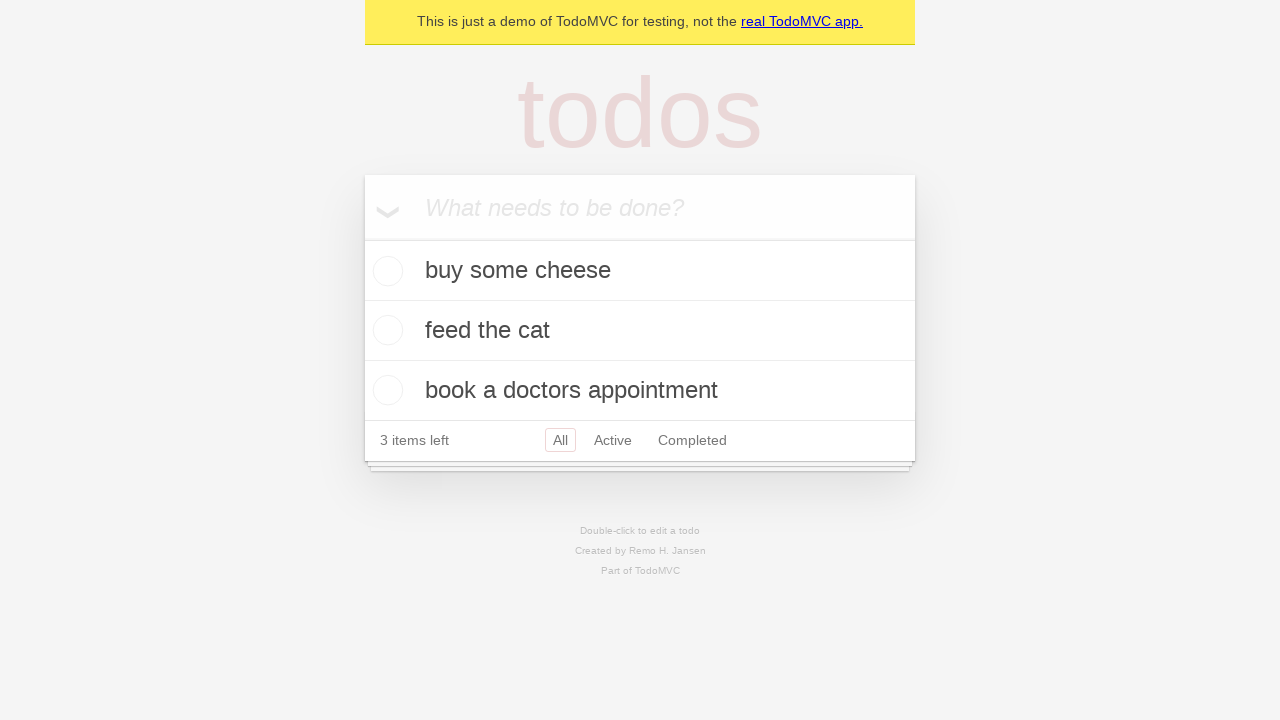

Double-clicked second todo item to enter edit mode at (640, 331) on [data-testid='todo-item'] >> nth=1
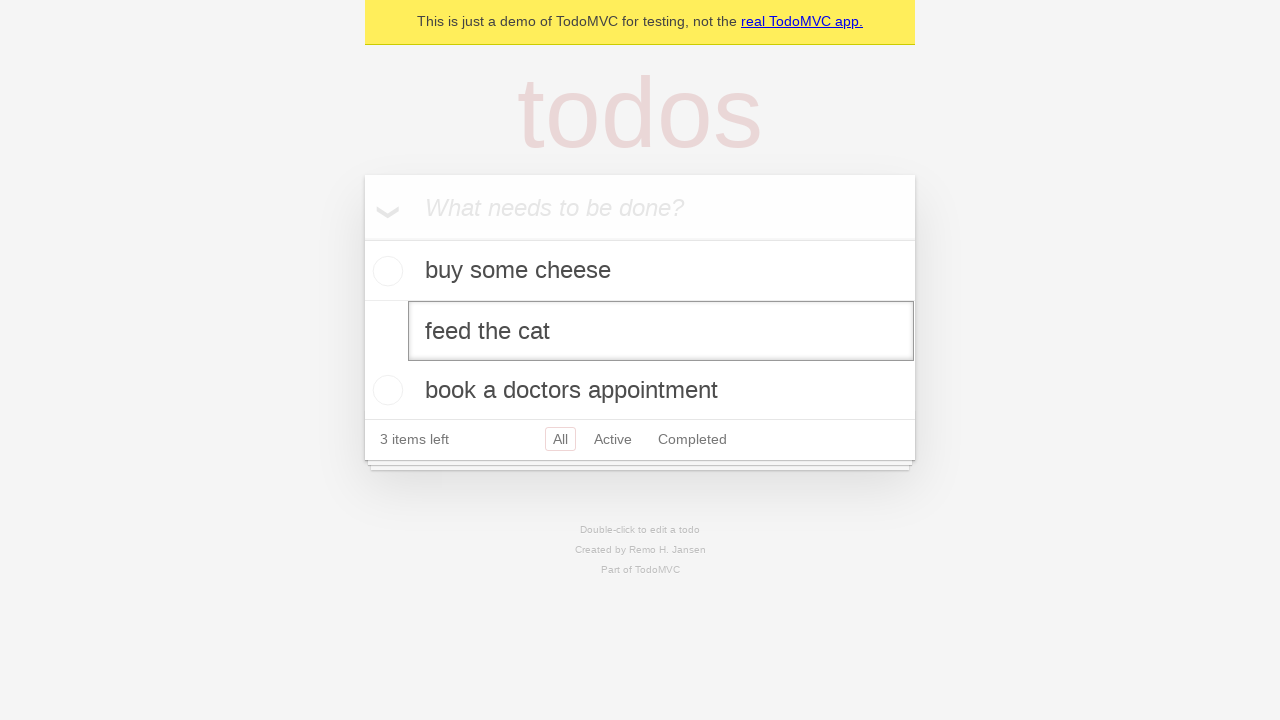

Edited second todo text to 'buy some sausages' on [data-testid='todo-item'] >> nth=1 >> internal:role=textbox[name="Edit"i]
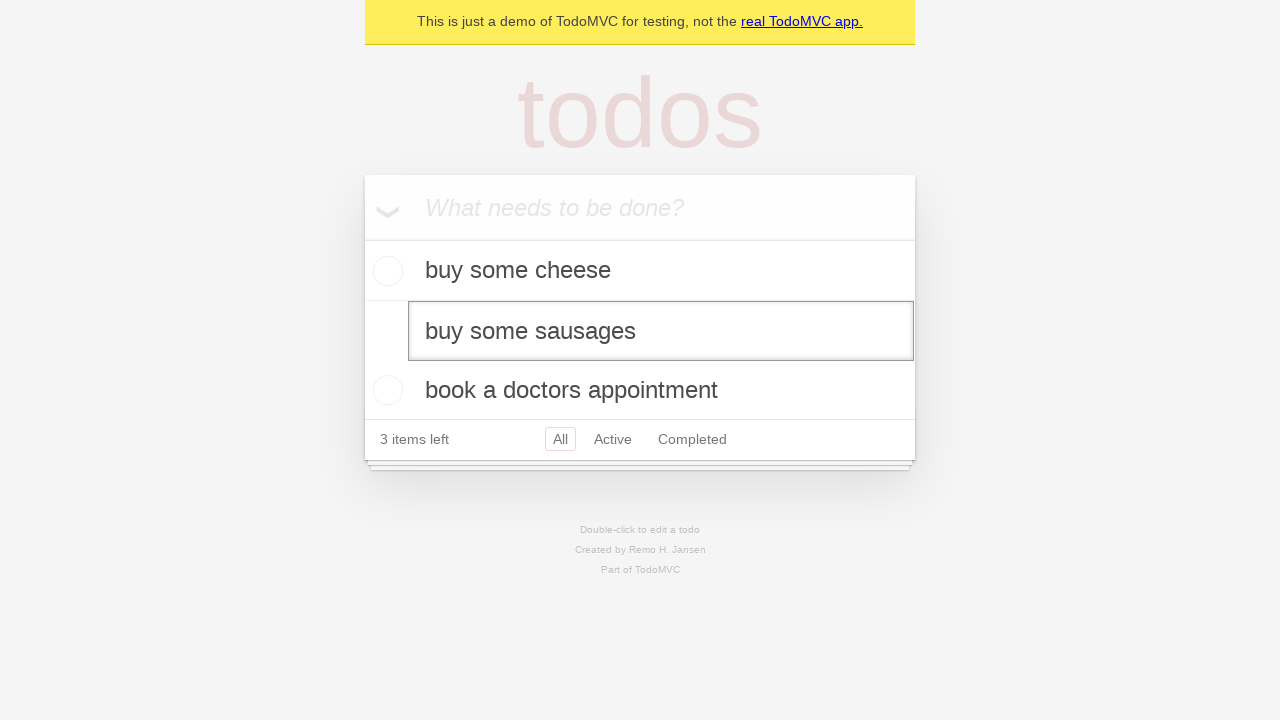

Dispatched blur event to save edit on focus loss
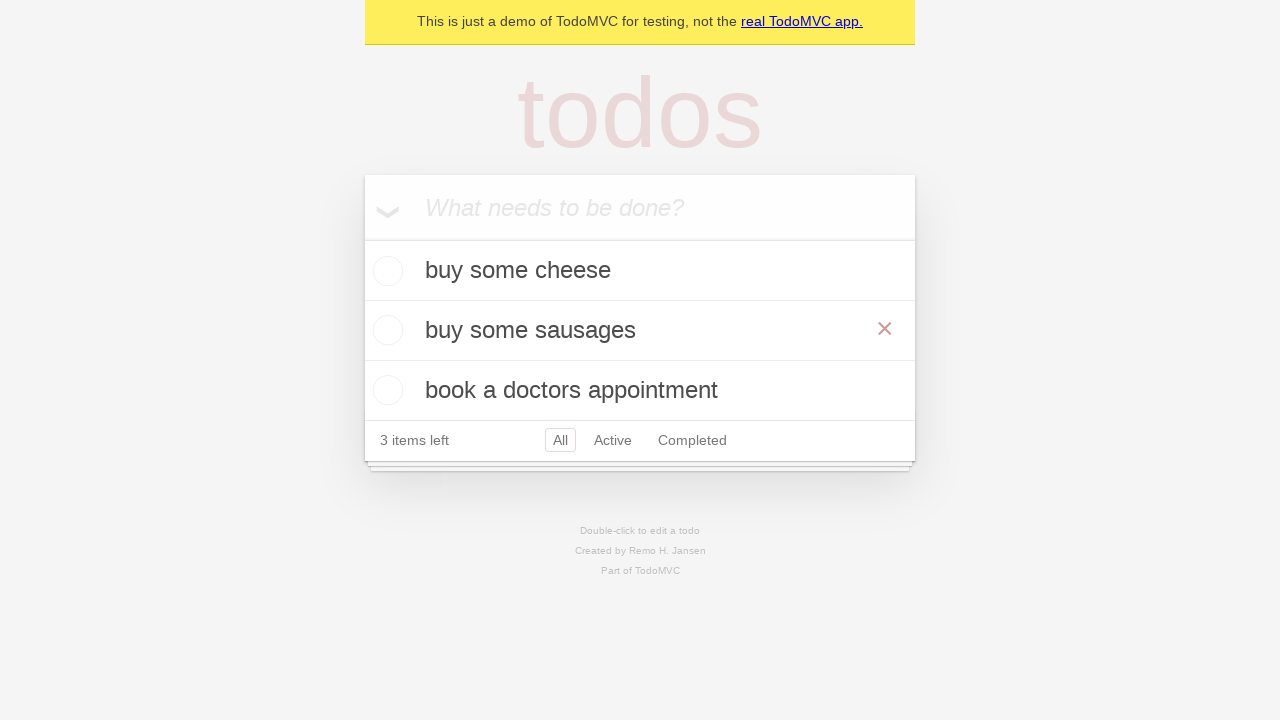

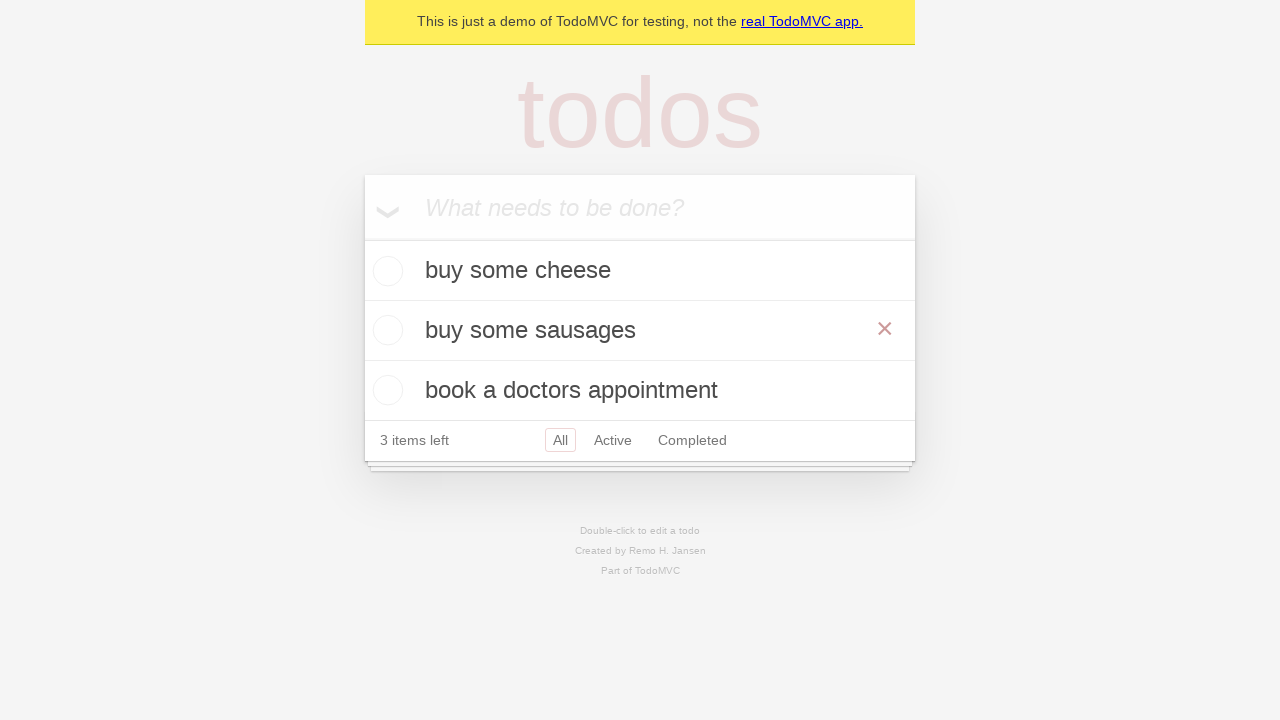